Tests JavaScript alert functionality on DemoQA by clicking various alert buttons, accepting alerts, dismissing confirms, and entering text in prompt dialogs

Starting URL: https://demoqa.com/alerts

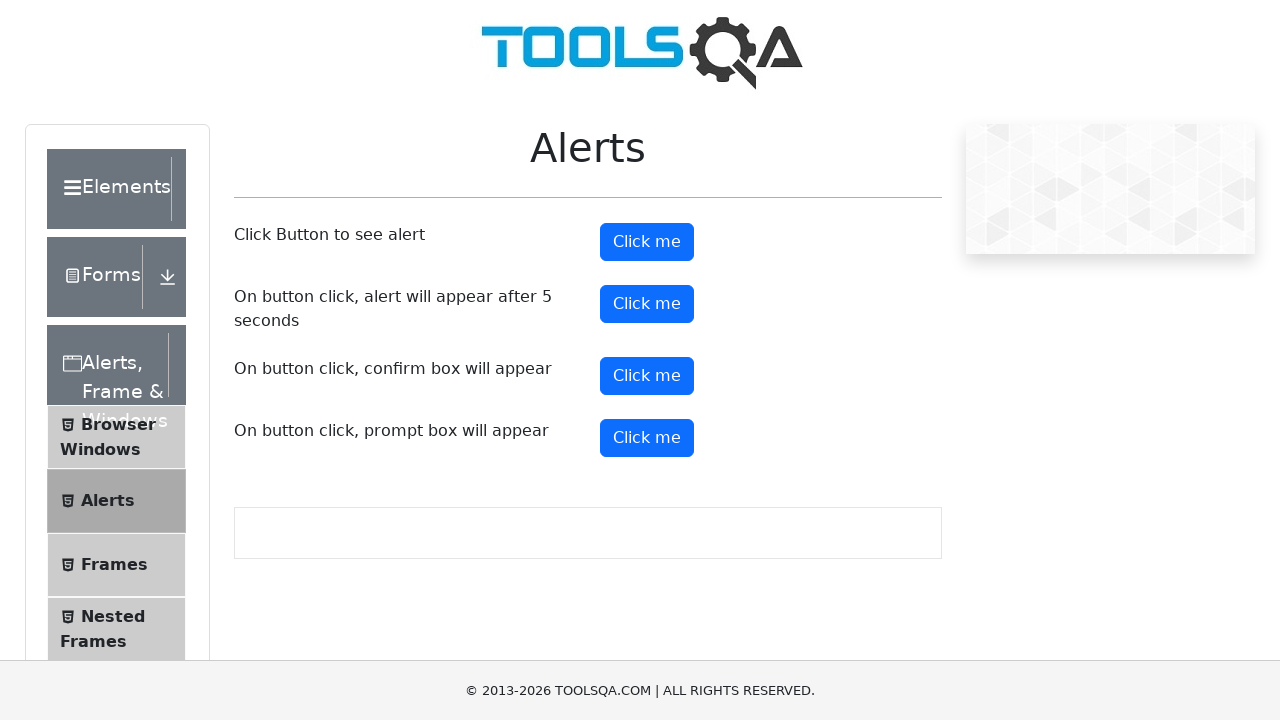

Clicked alert button at (647, 242) on #alertButton
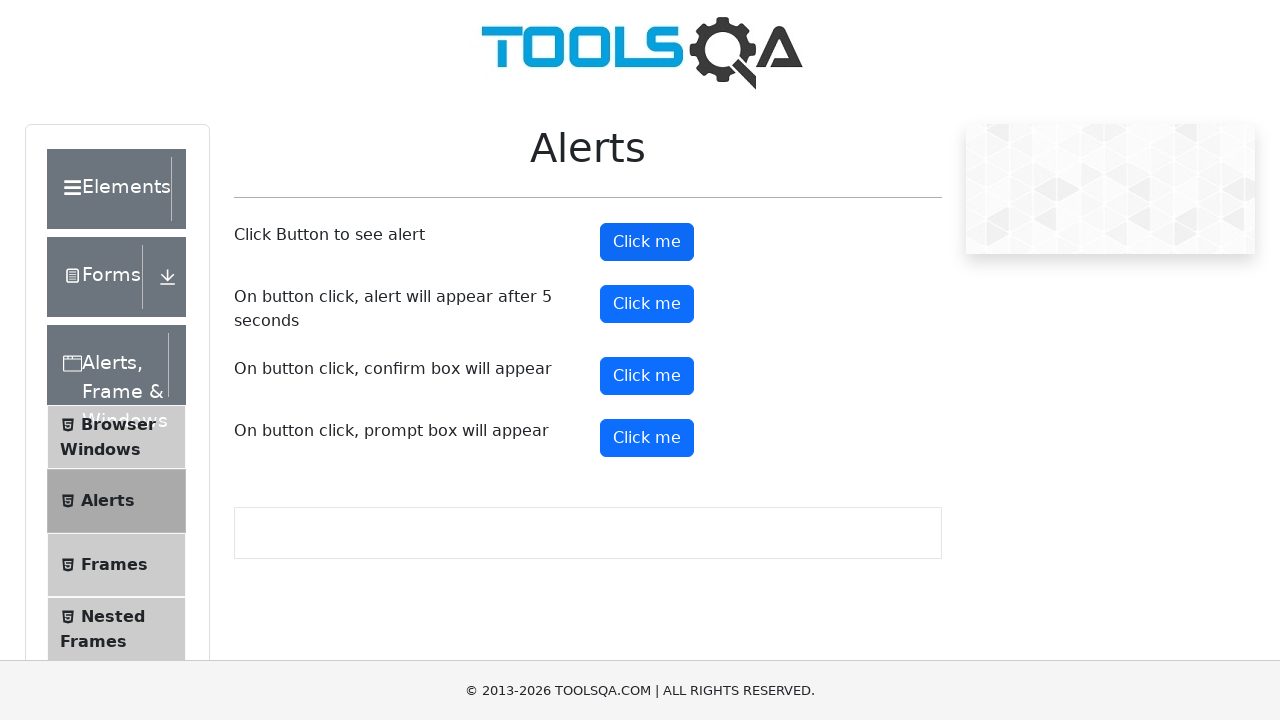

Set up dialog handler to accept alert
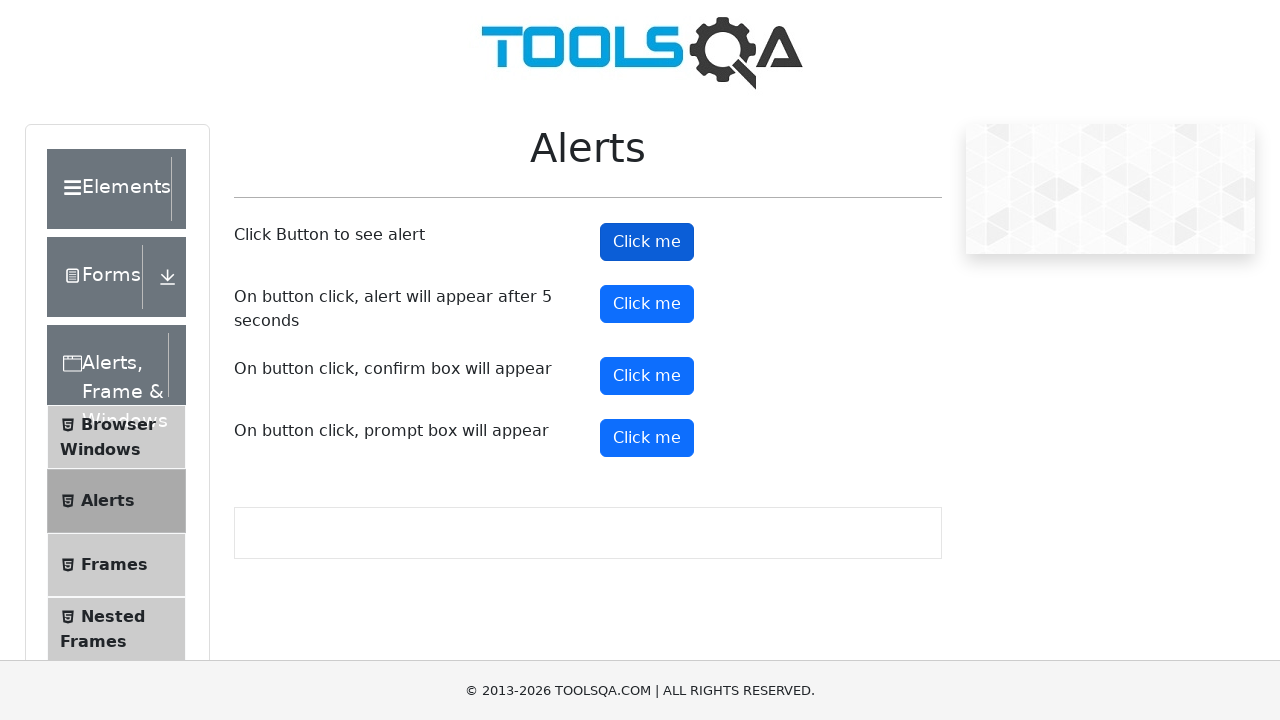

Waited 500ms for alert to be processed
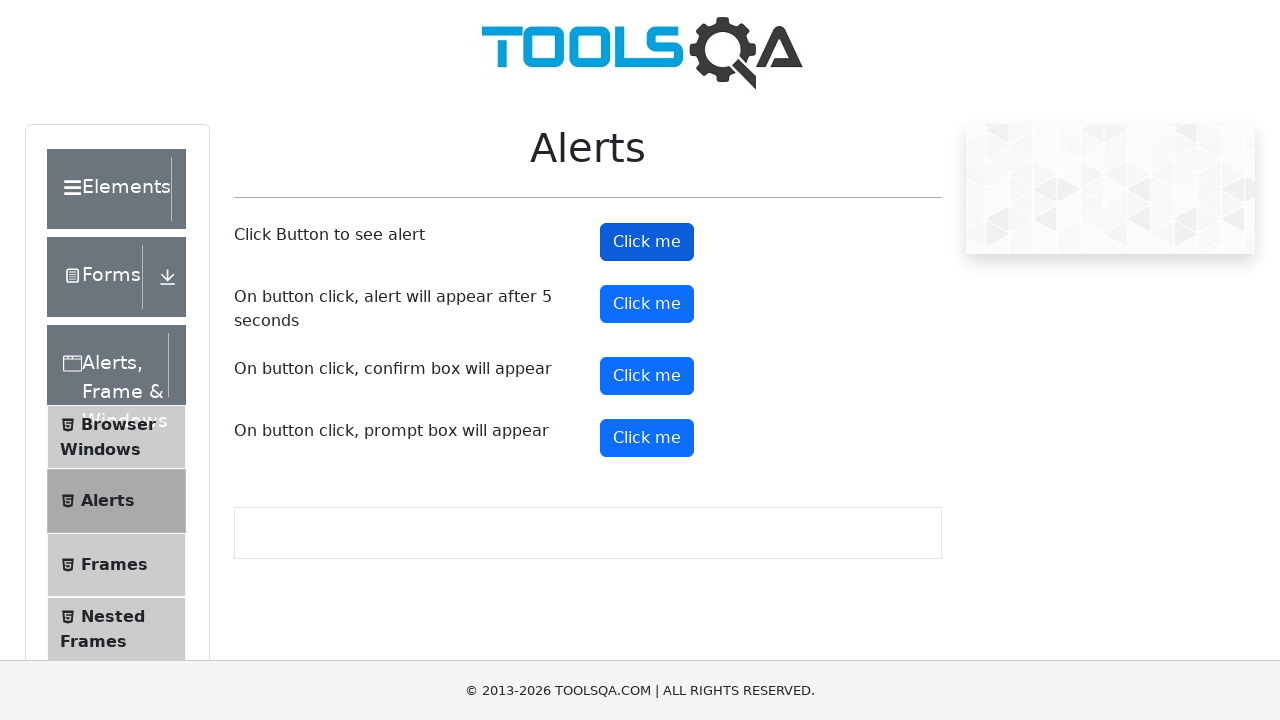

Clicked timer alert button at (647, 304) on #timerAlertButton
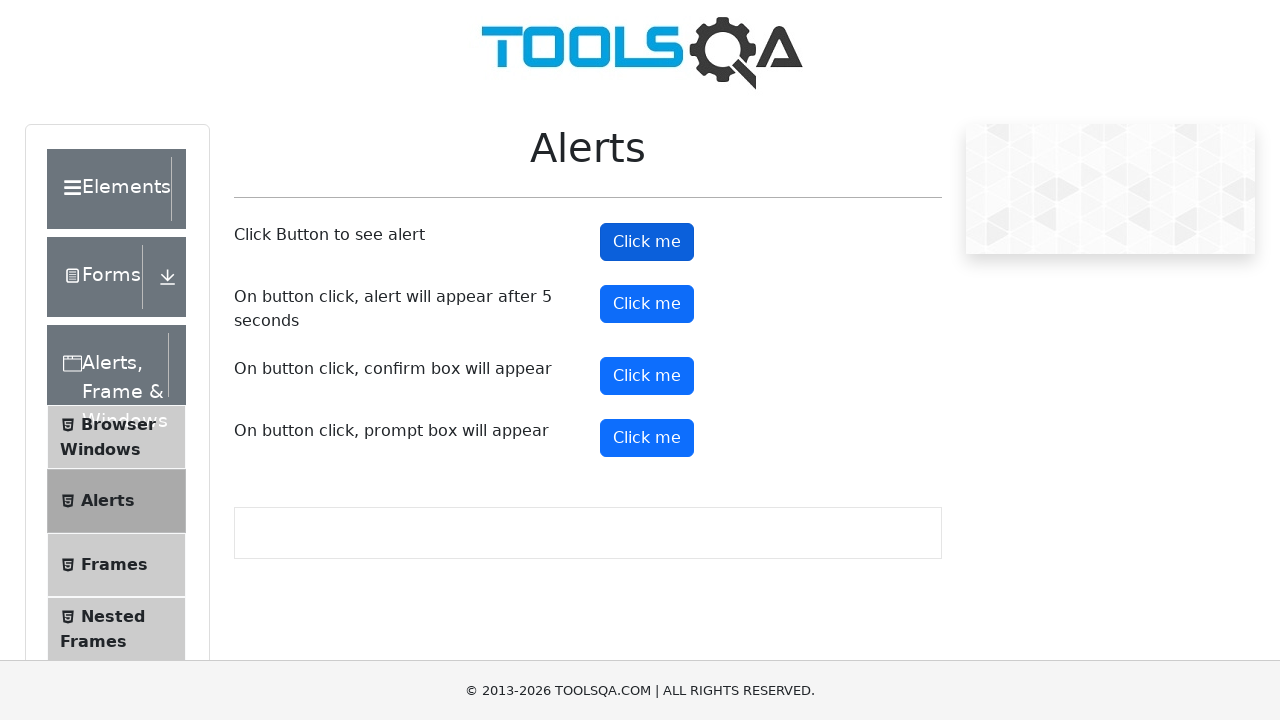

Waited 6 seconds for timed alert to appear and be accepted
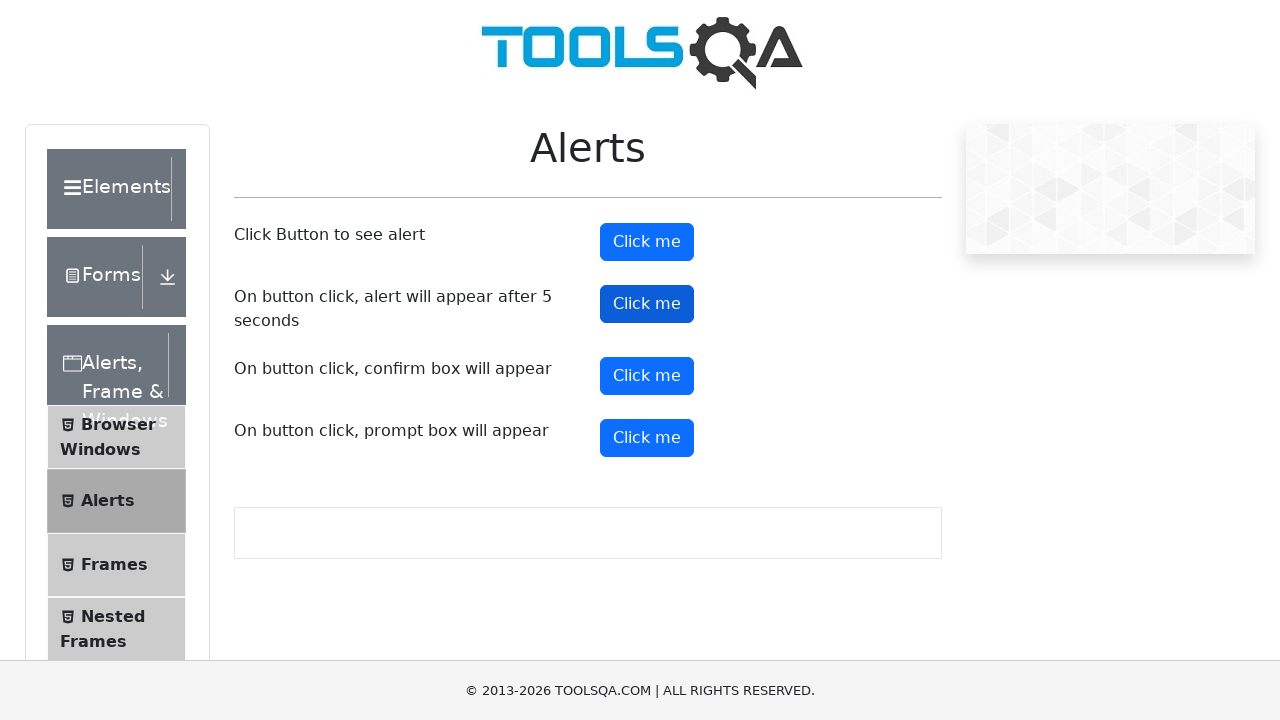

Set up dialog handler to dismiss confirm dialog
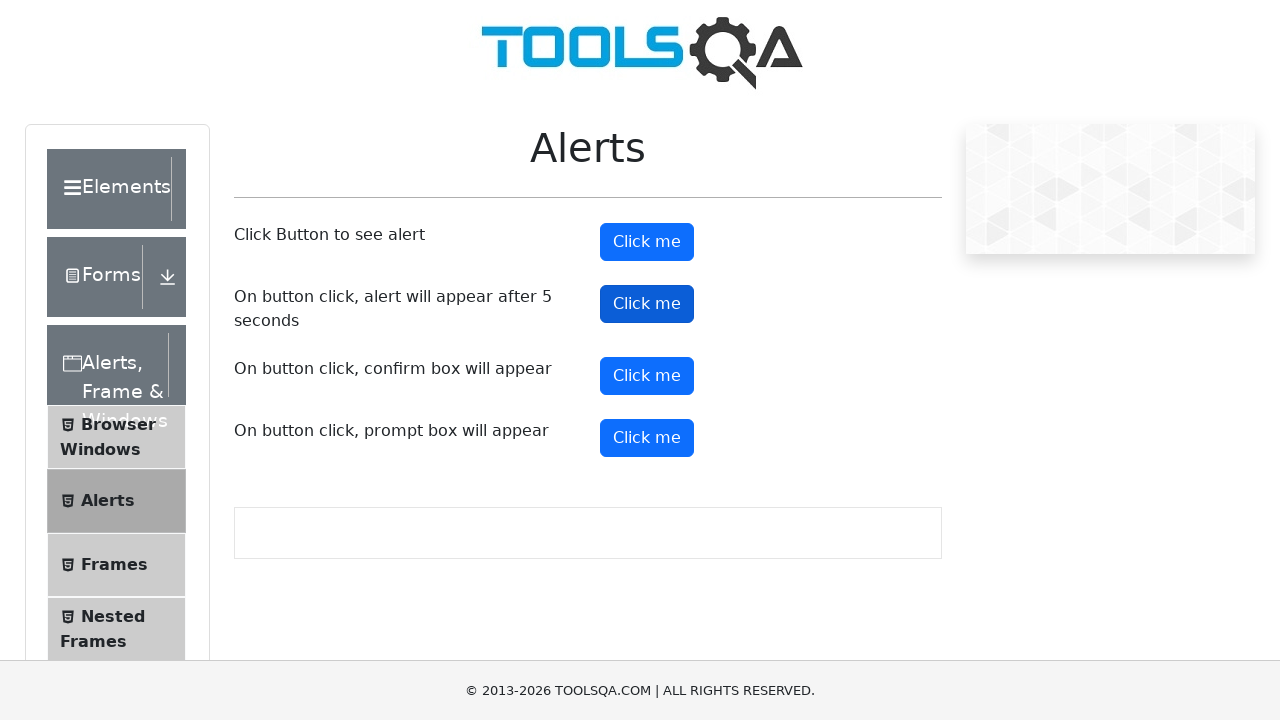

Clicked confirm button at (647, 376) on #confirmButton
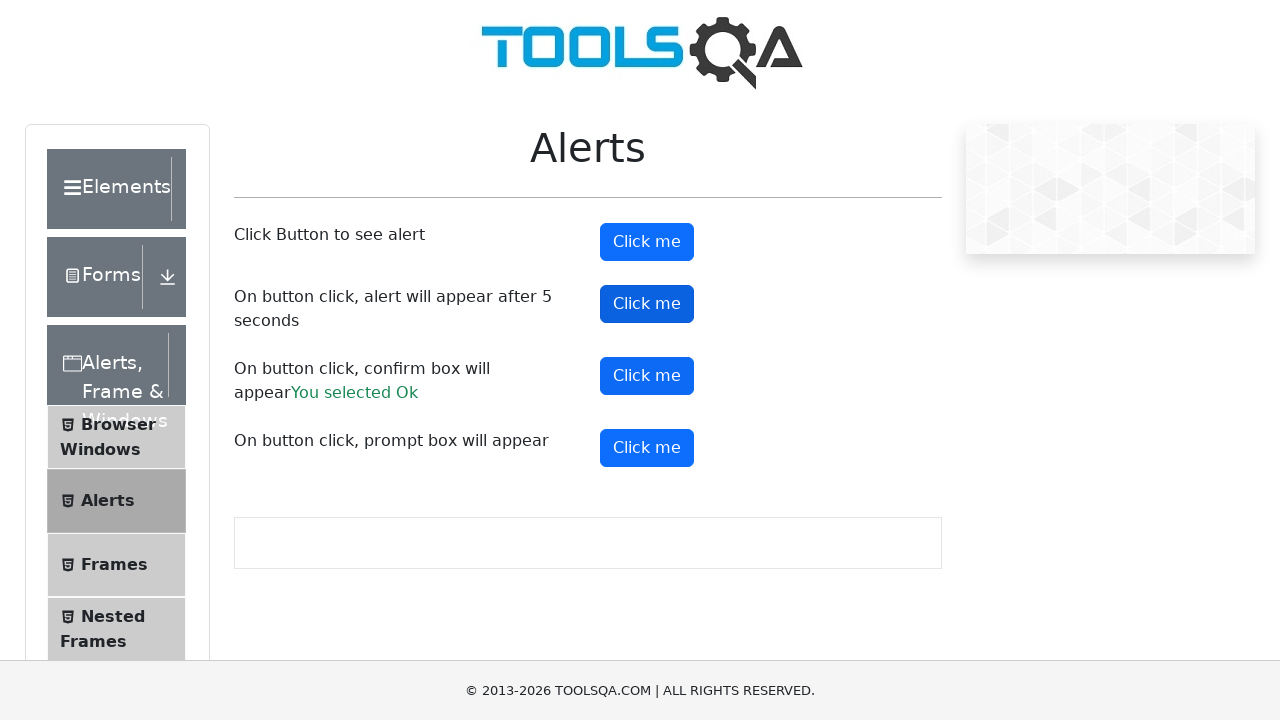

Waited 500ms for confirm dialog to be dismissed
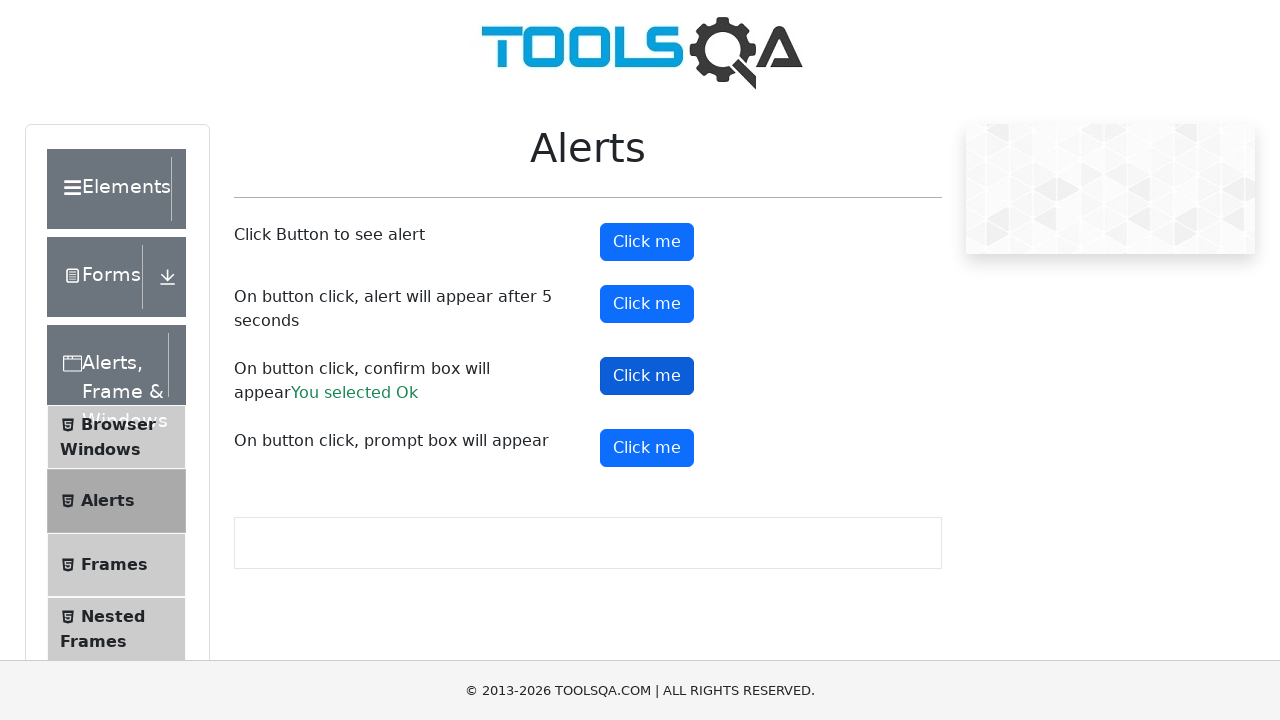

Set up dialog handler to accept prompt with text 'sattish dubey'
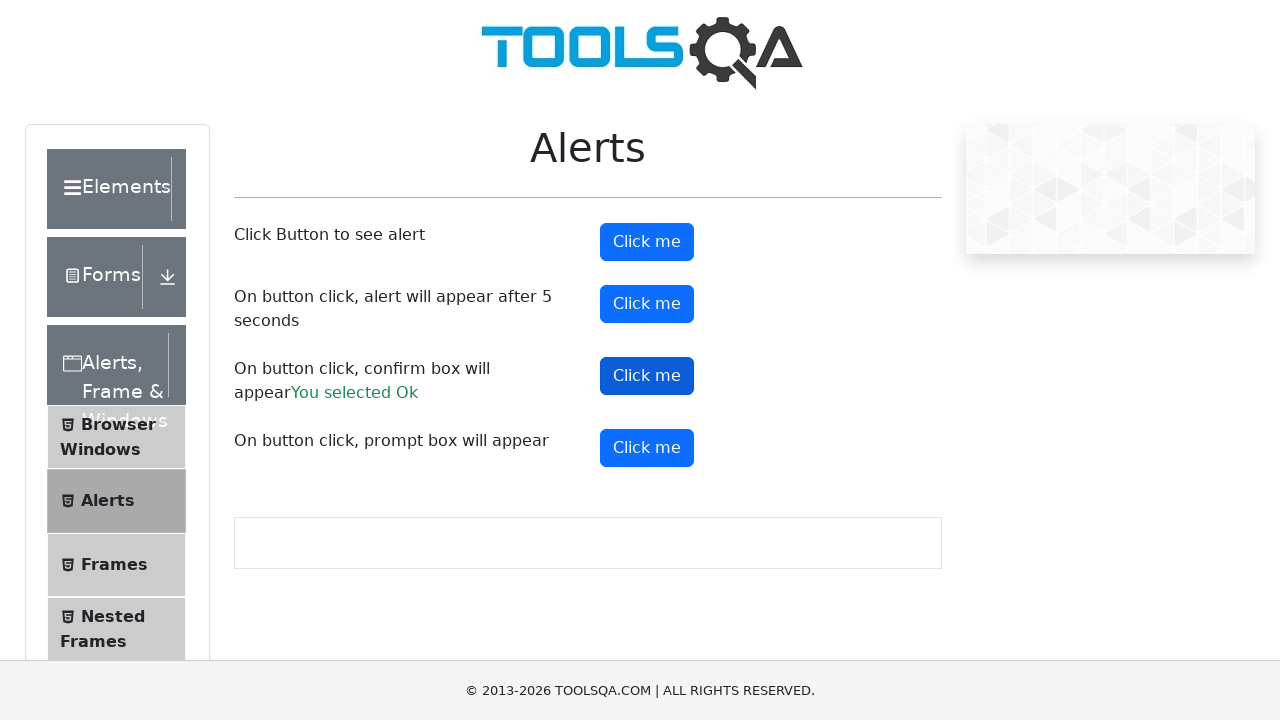

Clicked prompt button at (647, 448) on #promtButton
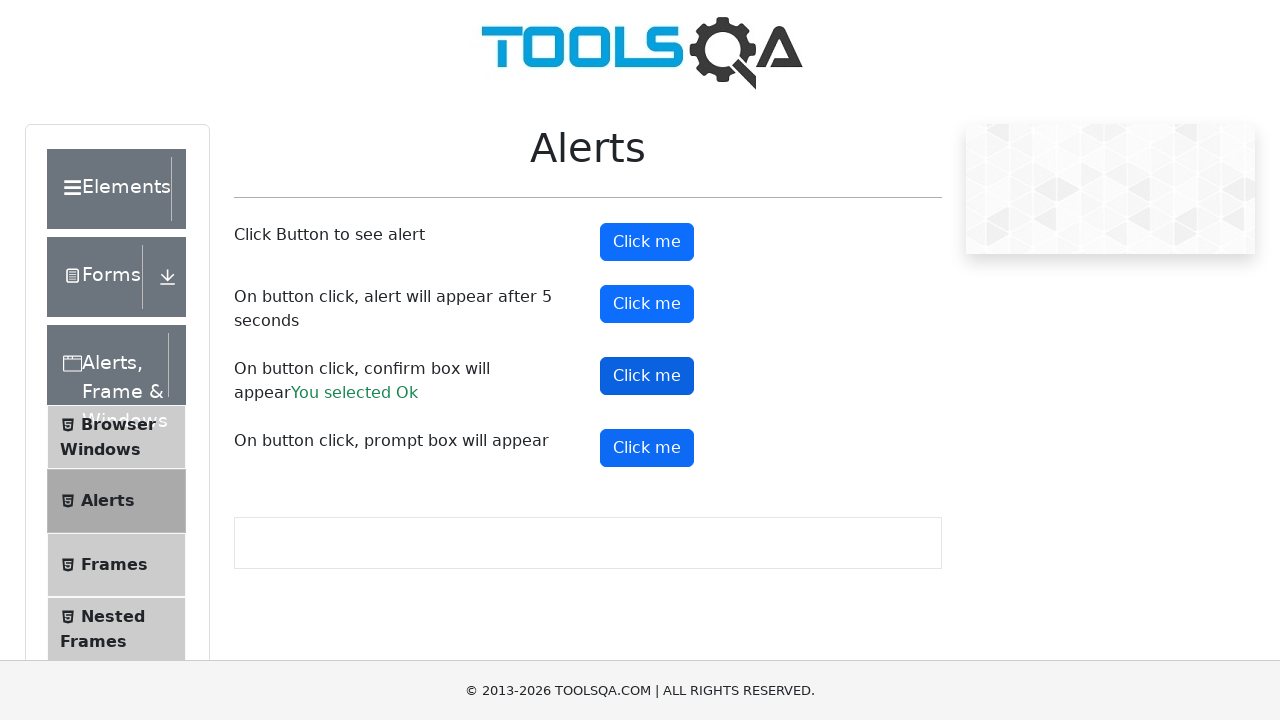

Waited 500ms for prompt dialog to be accepted
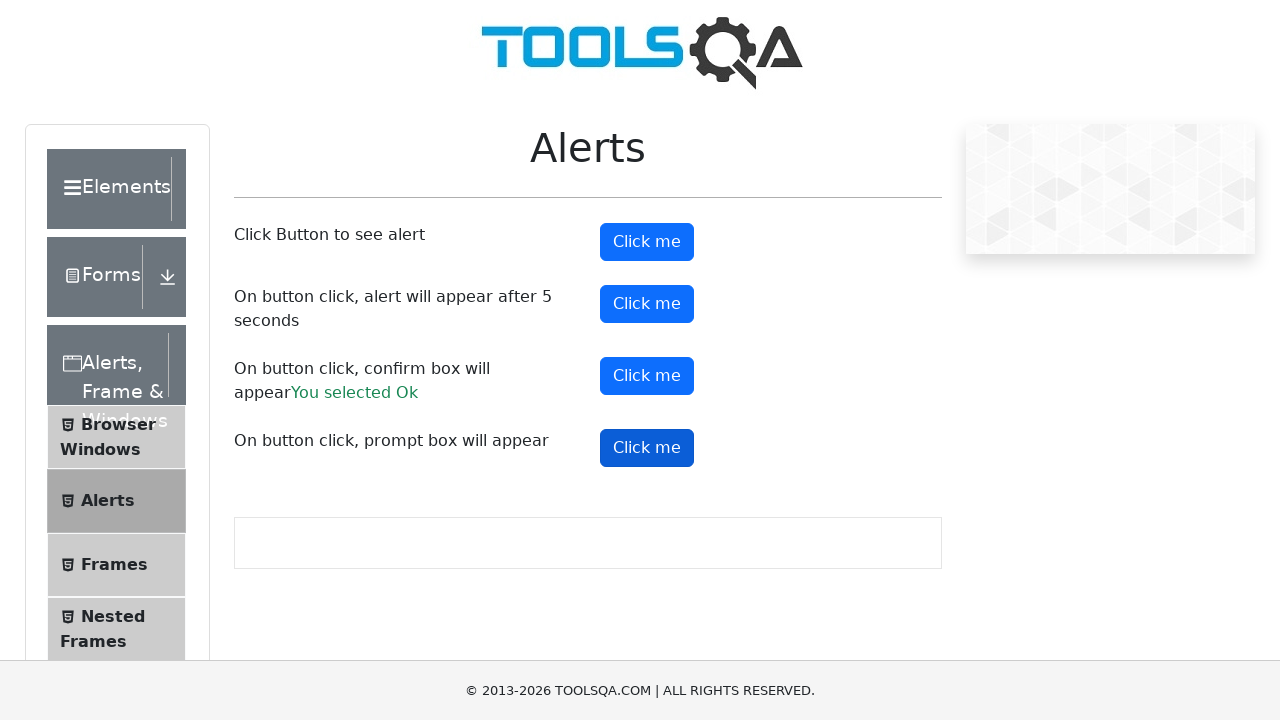

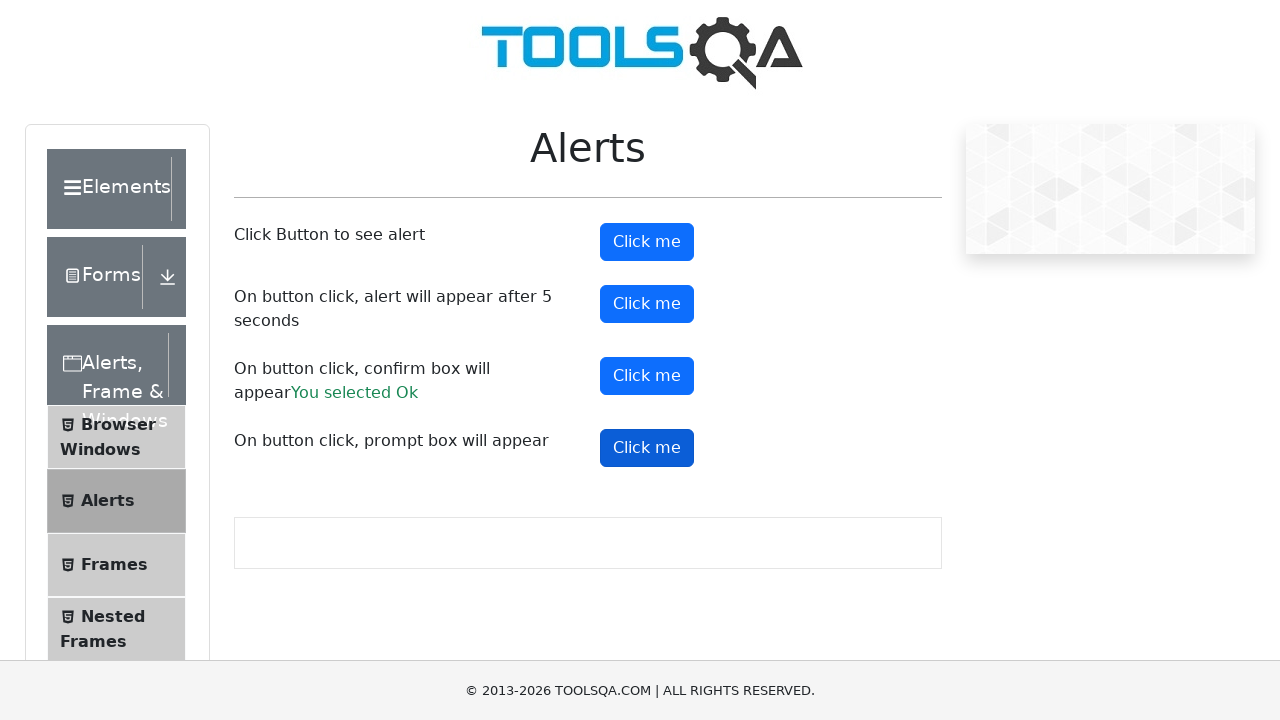